Navigates through a university syllabus search system by selecting a campus, performing a search, viewing course details, and paginating through results.

Starting URL: http://syllabus.aoyama.ac.jp/

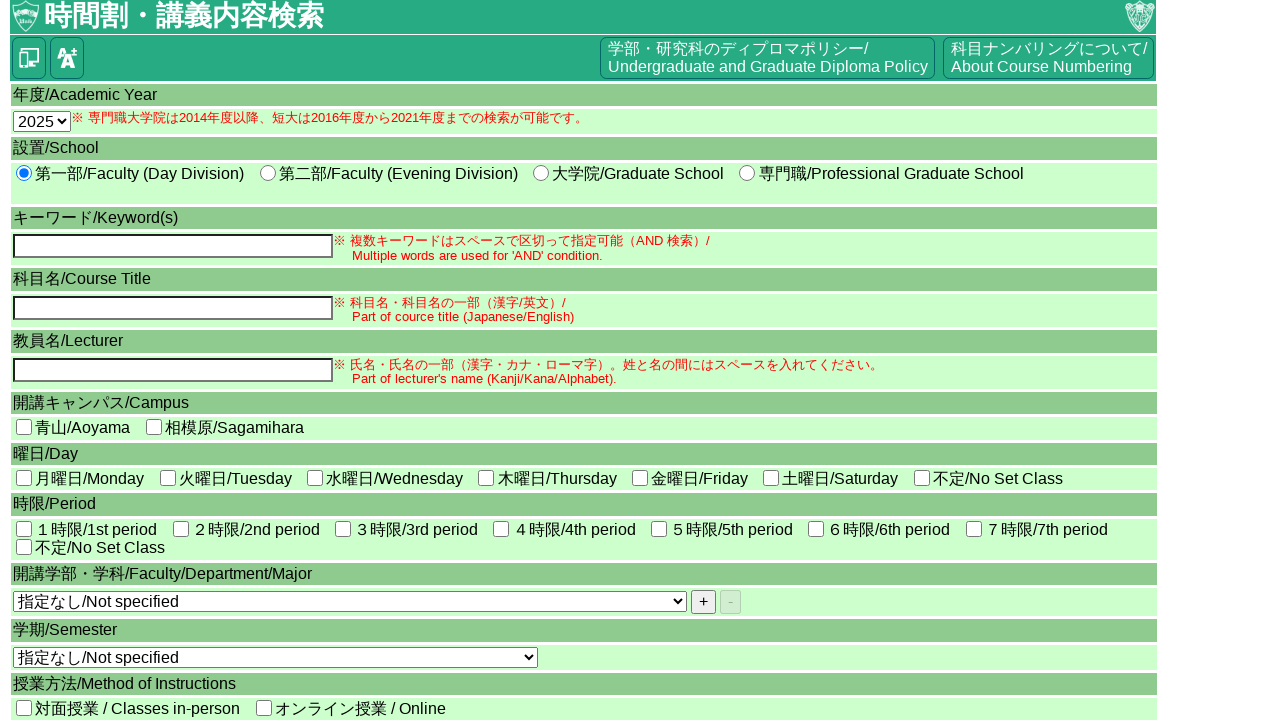

Selected Aoyama campus at (24, 427) on #CPH1_rptCP_CP_0
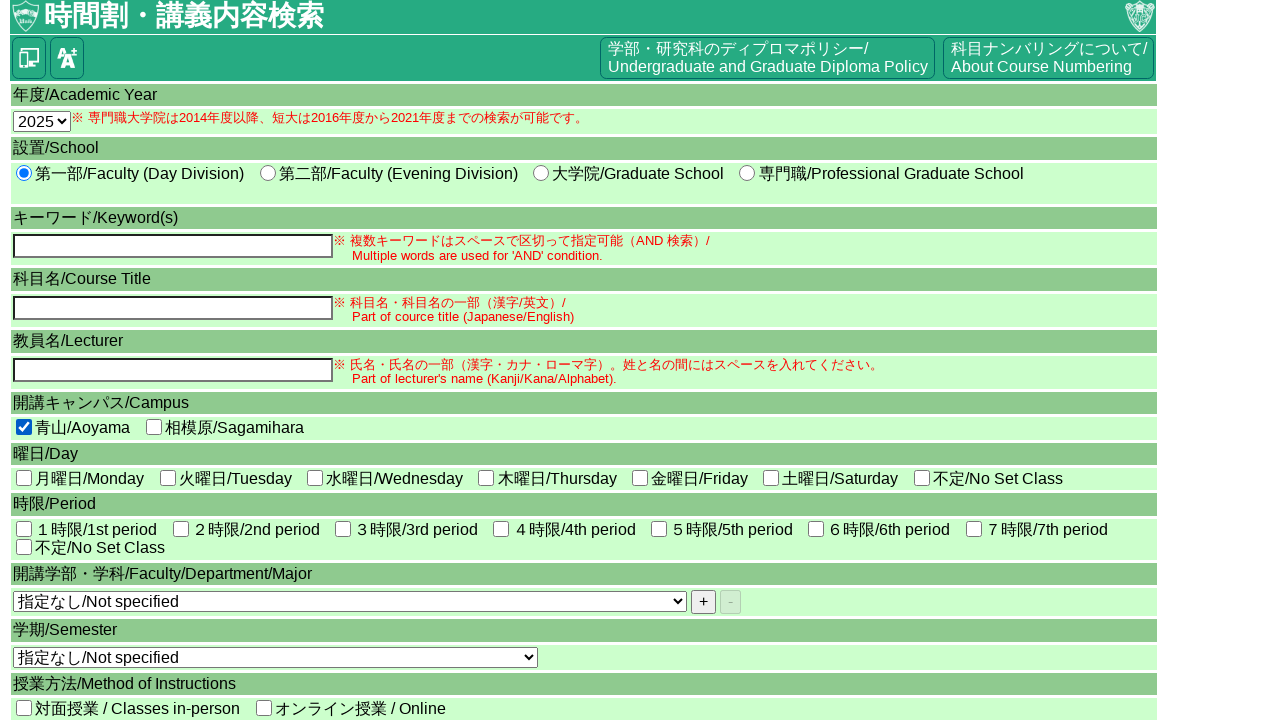

Clicked search button at (64, 573) on #CPH1_btnKensaku
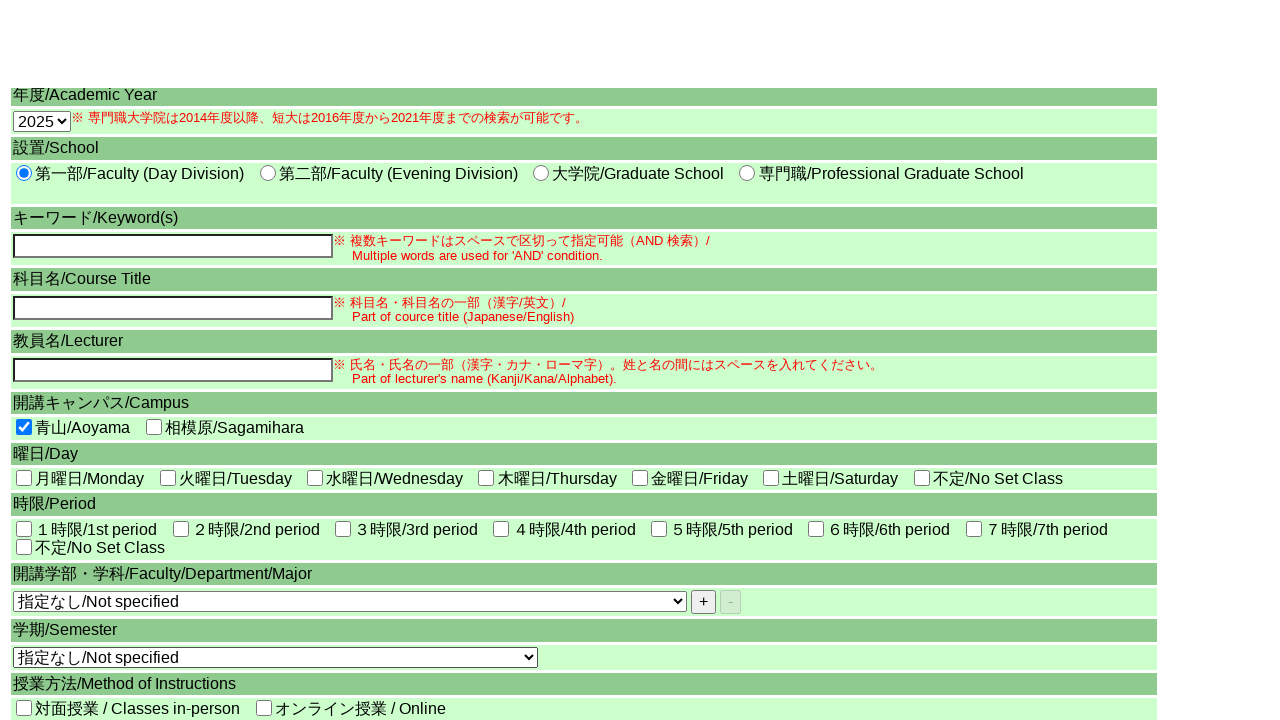

Search results loaded successfully
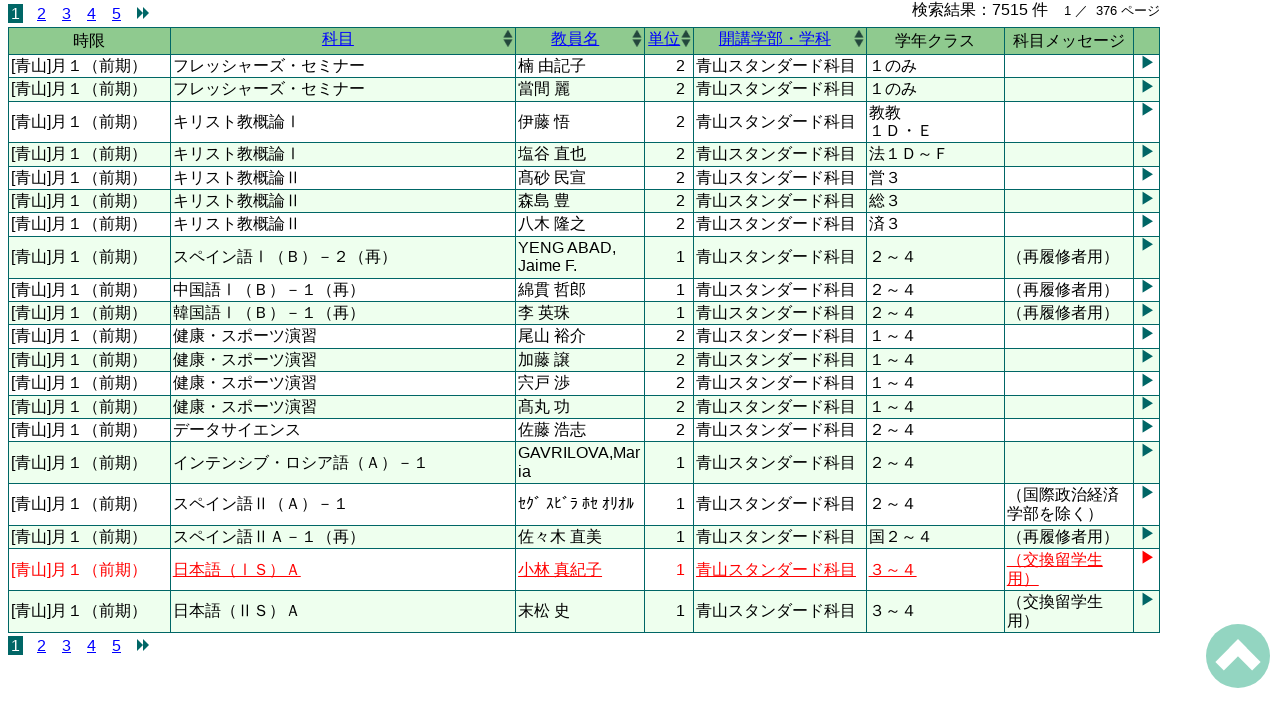

Clicked on first course detail link at (584, 66) on #CPH1_gvw_kensaku_lnkShousai_0
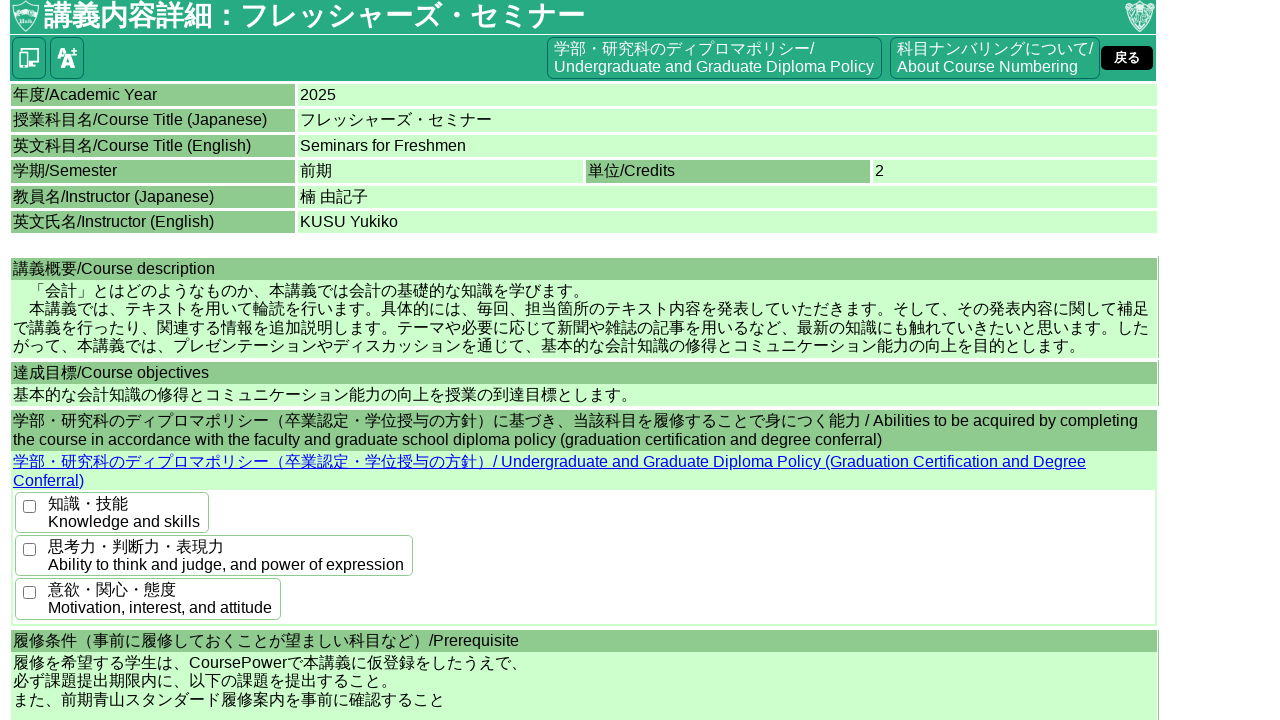

Course detail page loaded
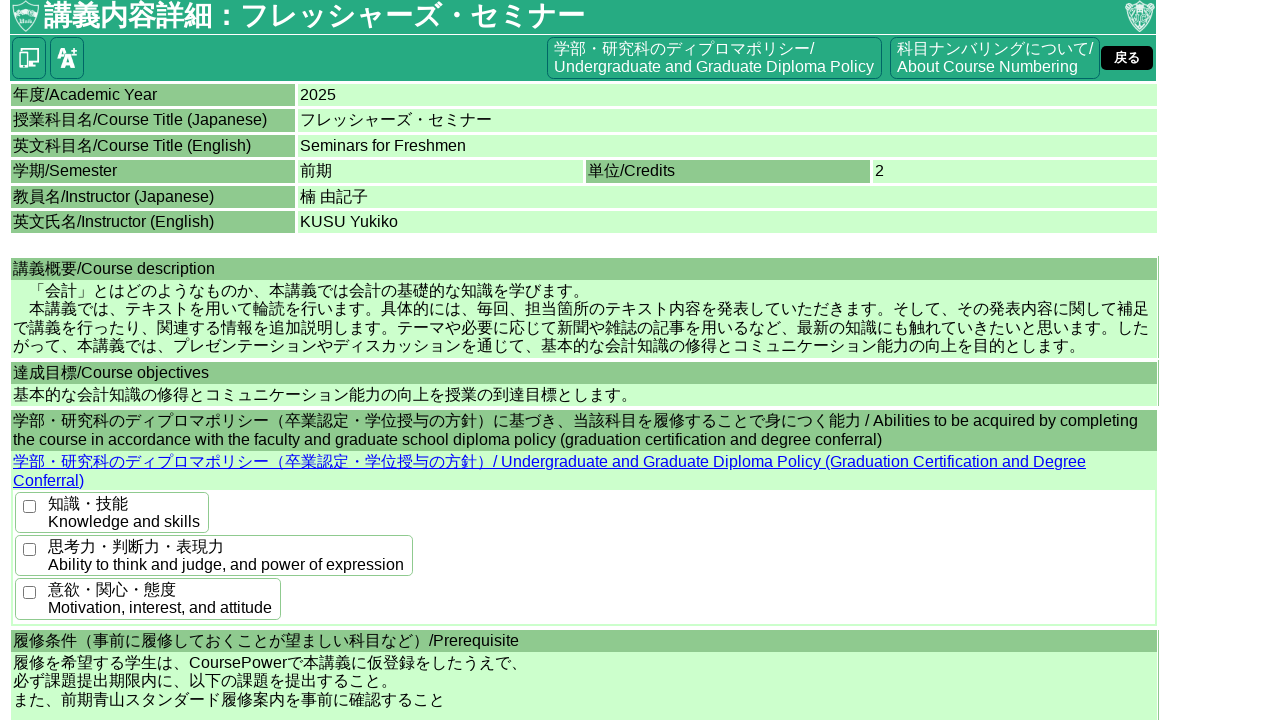

Clicked back button to return to search results at (1127, 58) on #hypBack
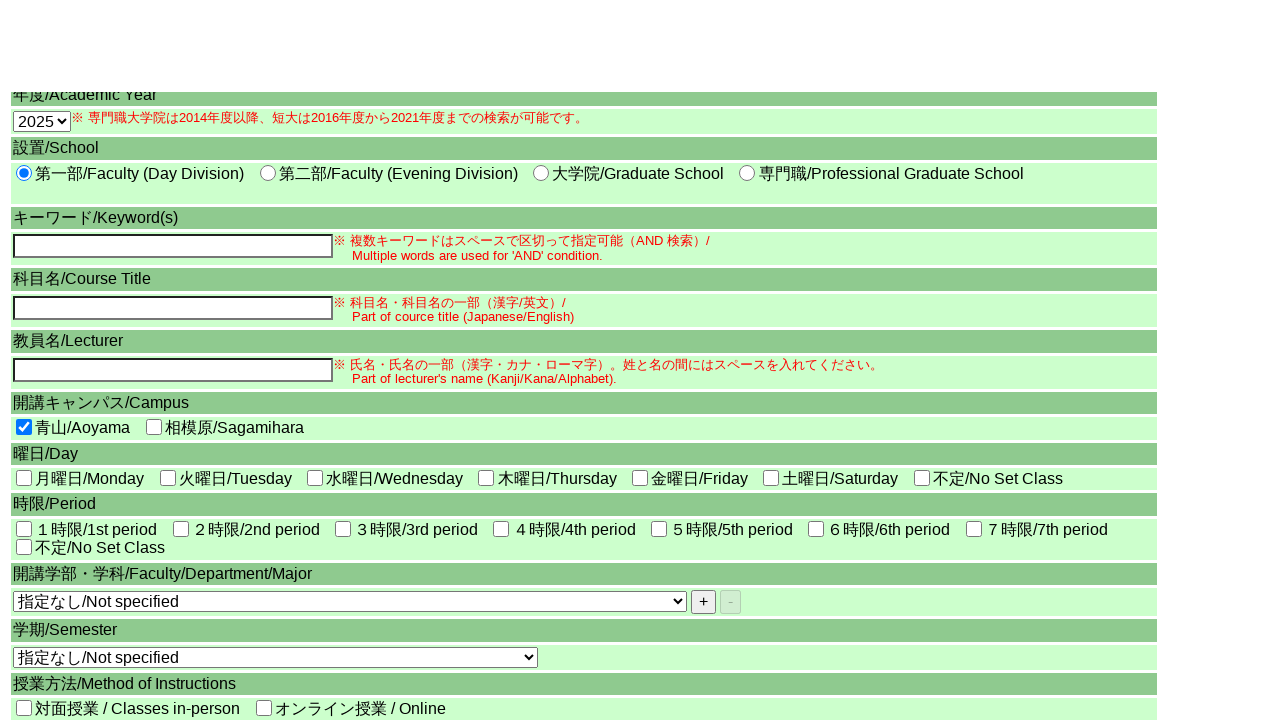

Search results page reloaded
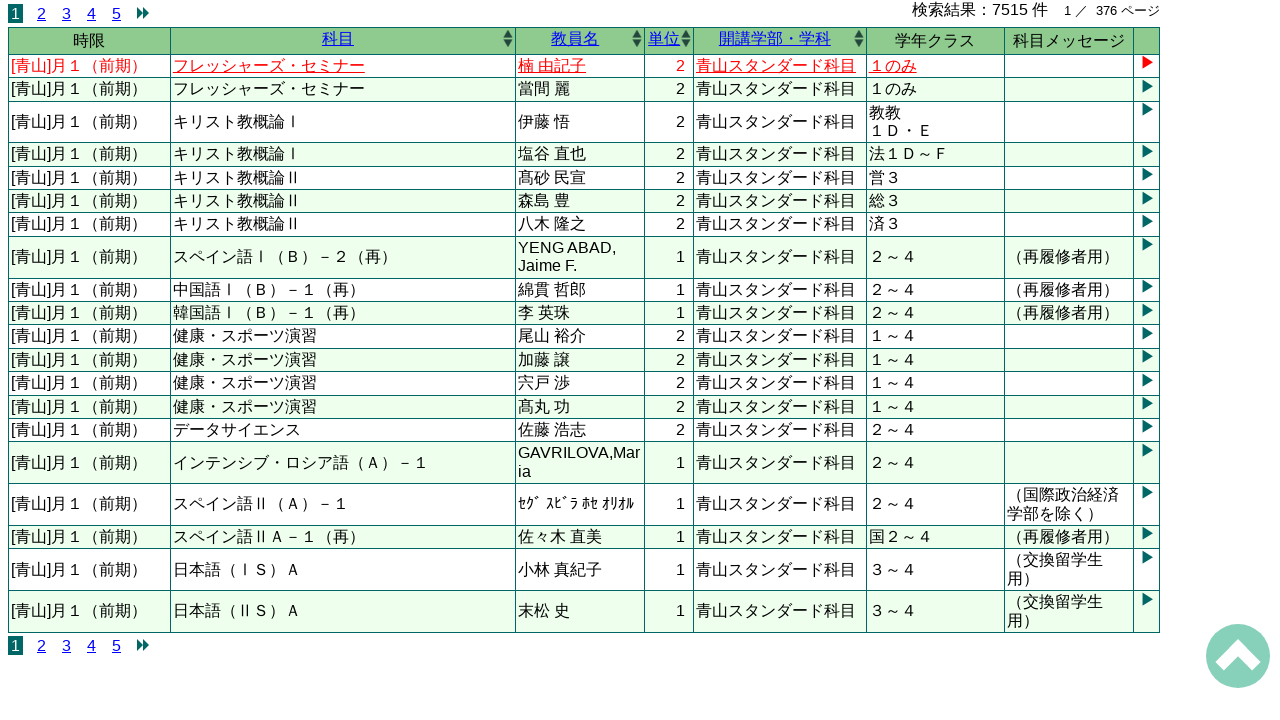

Clicked next page button to navigate to second page of results at (143, 645) on #CPH1_rptPagerB_lnkNext
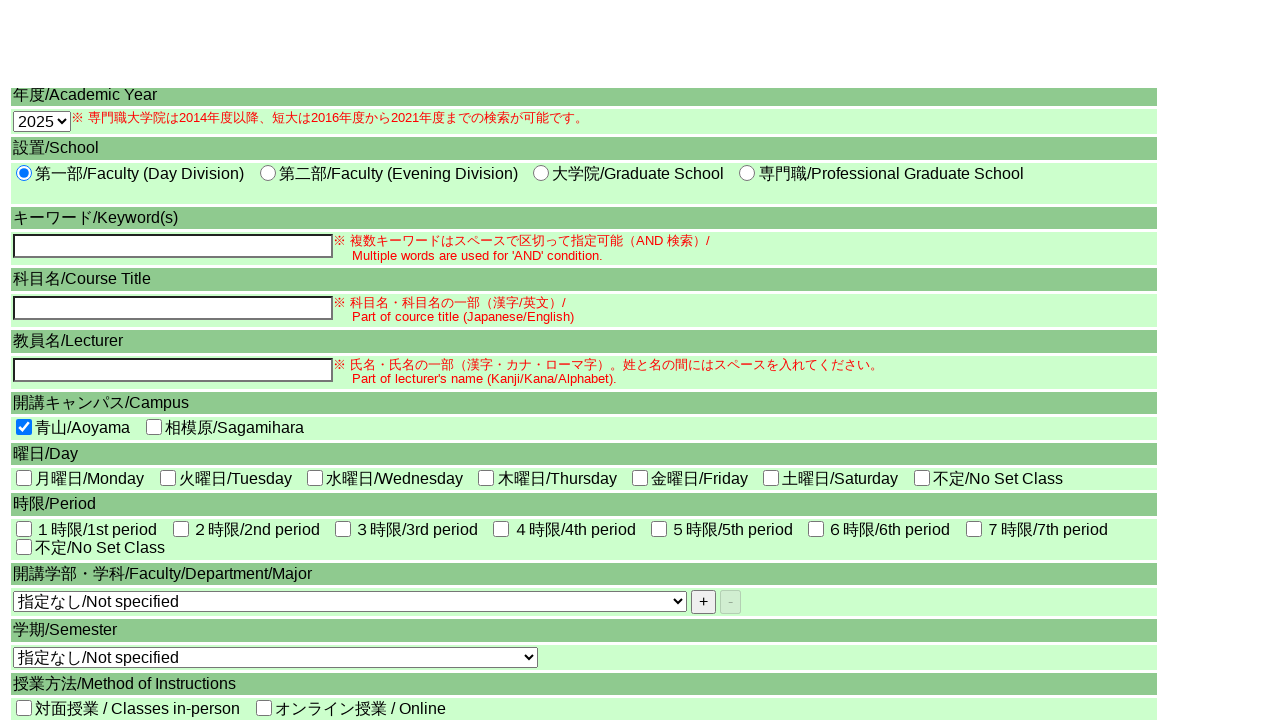

Second page of results loaded successfully
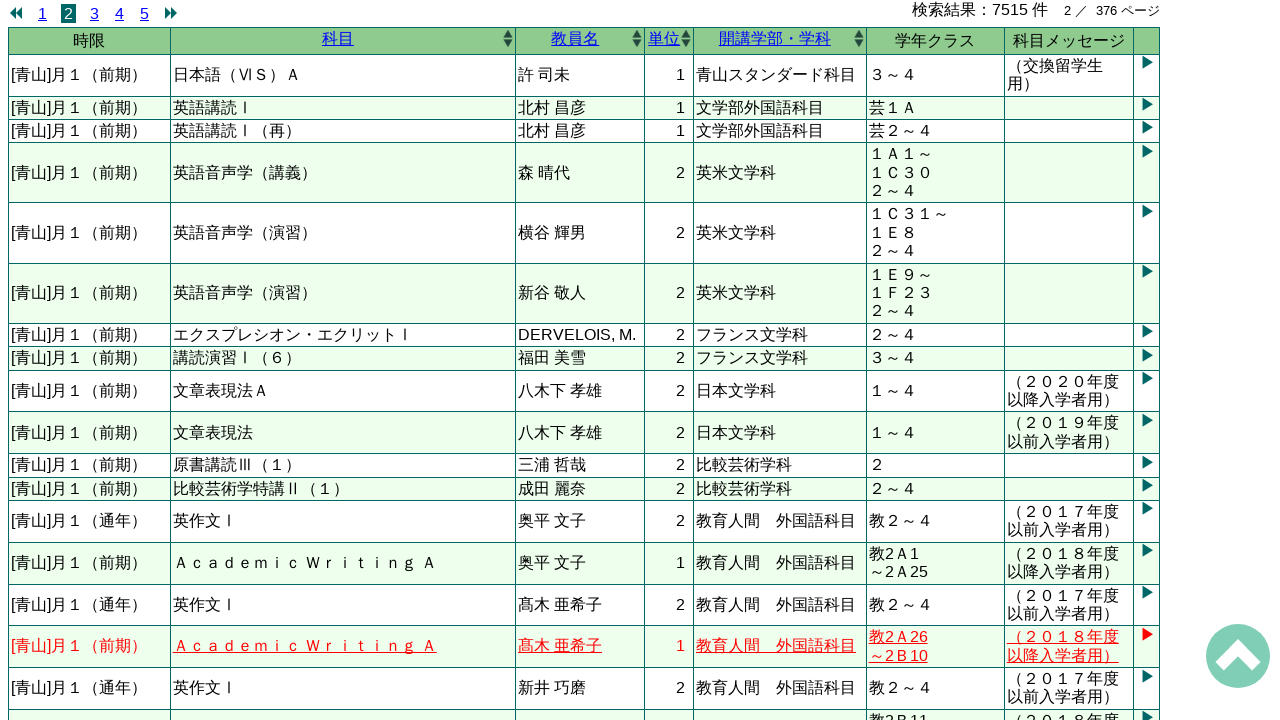

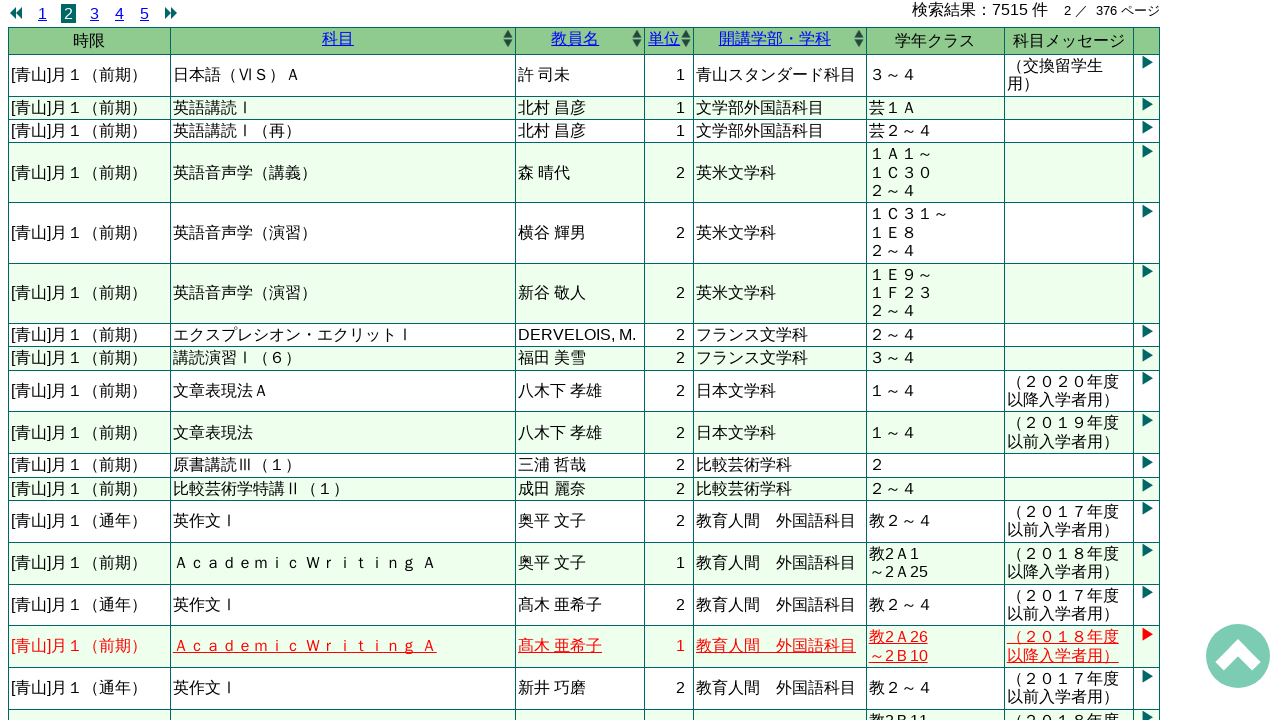